Tests the complete checkout flow on an e-commerce bookstore by adding an item to cart, navigating to checkout, filling shipping information, and confirming the order

Starting URL: https://danube-web.shop/

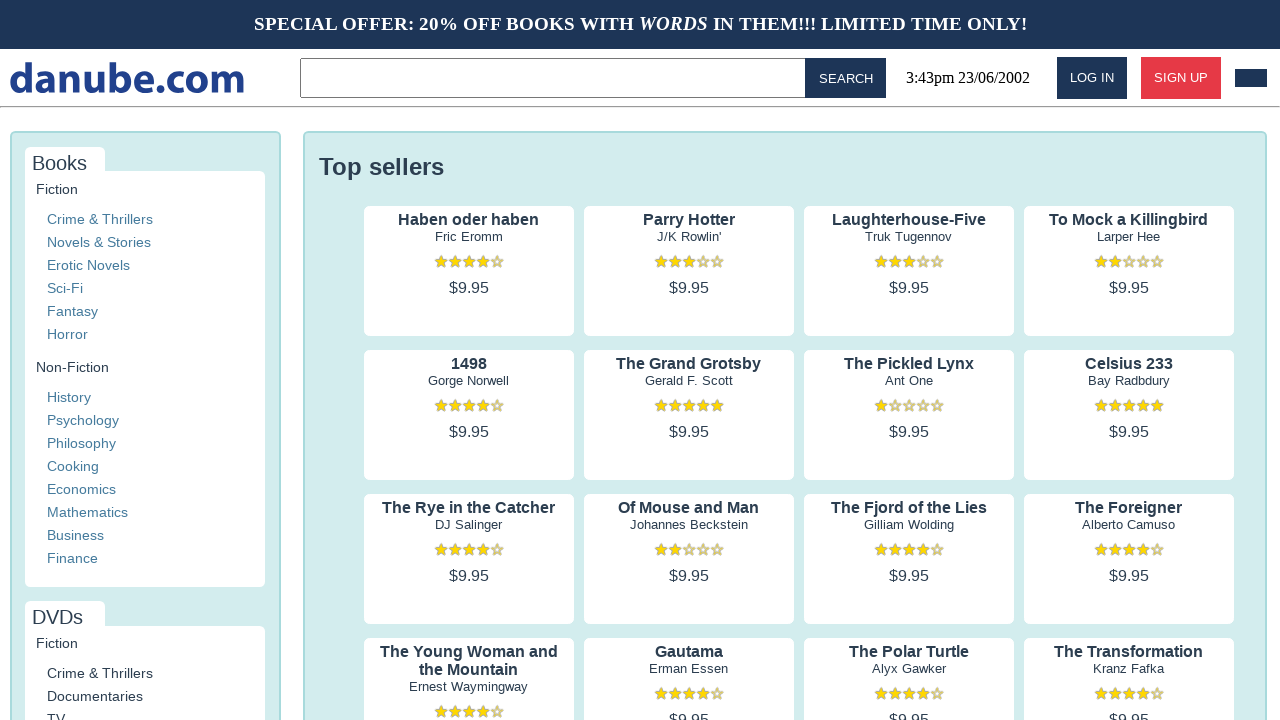

Clicked on first product's author to view details at (469, 237) on .preview:nth-child(1) > .preview-author
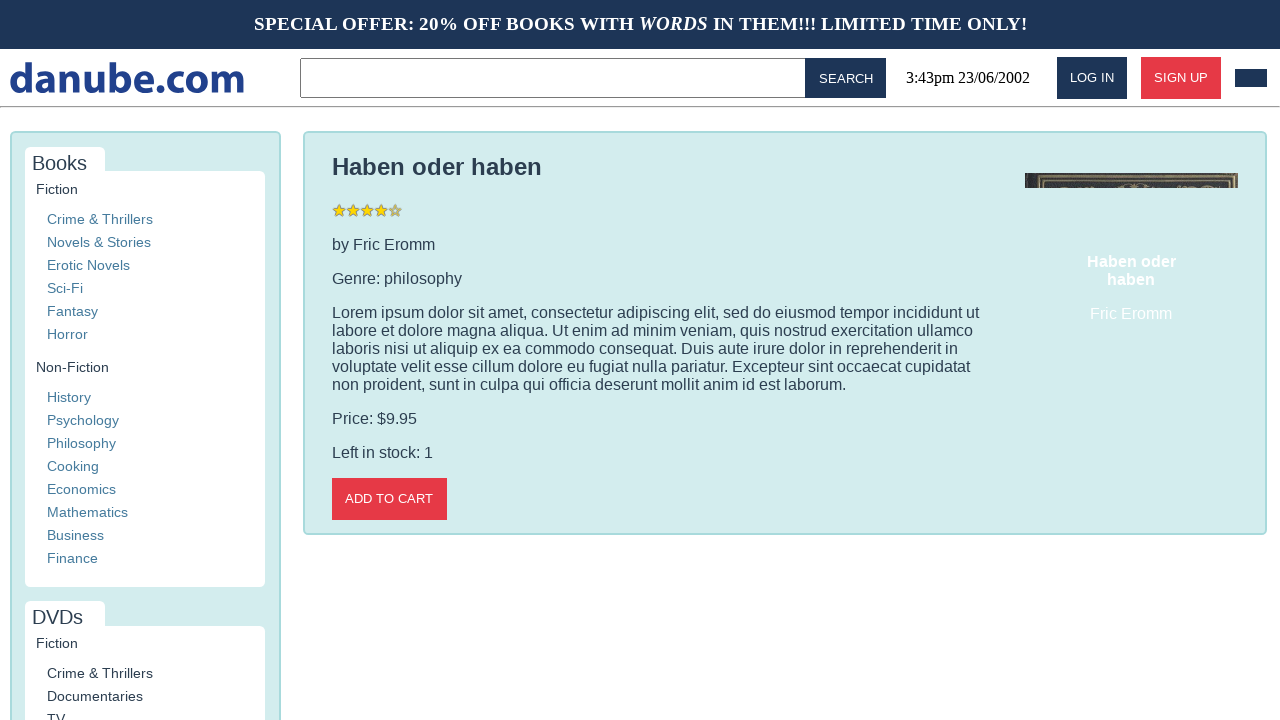

Added item to cart at (389, 499) on .detail-wrapper > .call-to-action
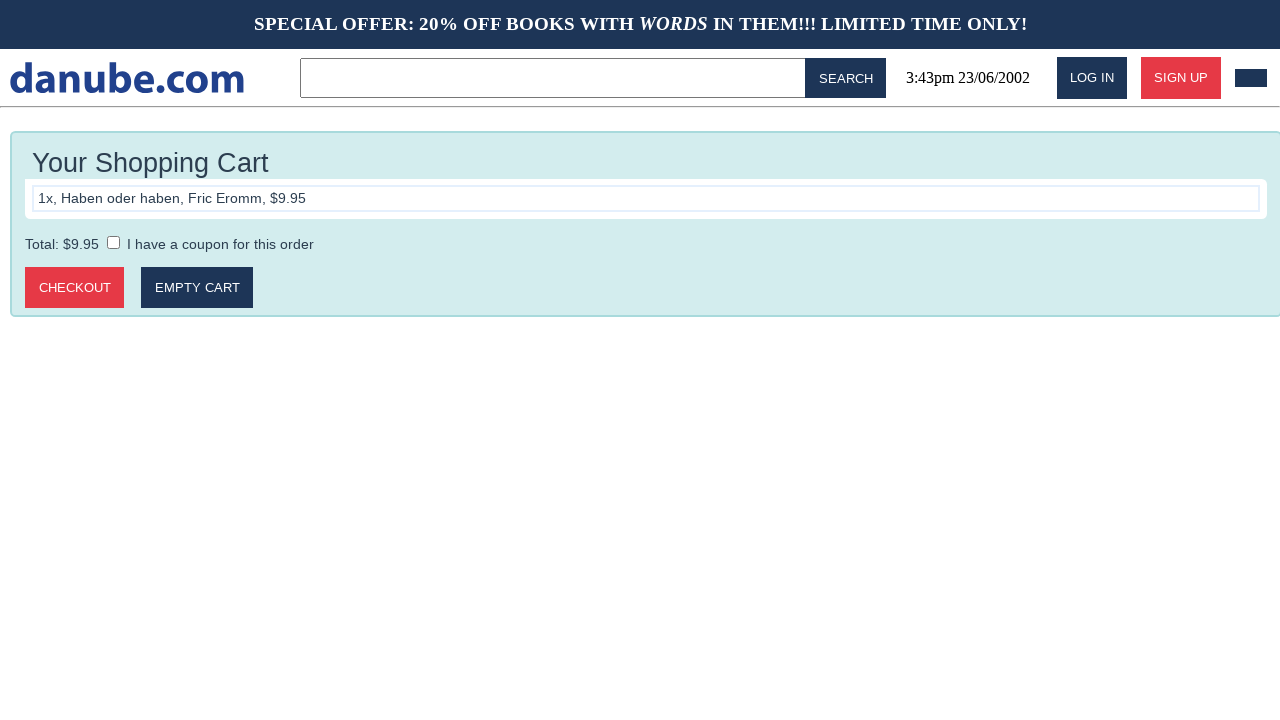

Clicked logo to return to homepage at (127, 78) on #logo
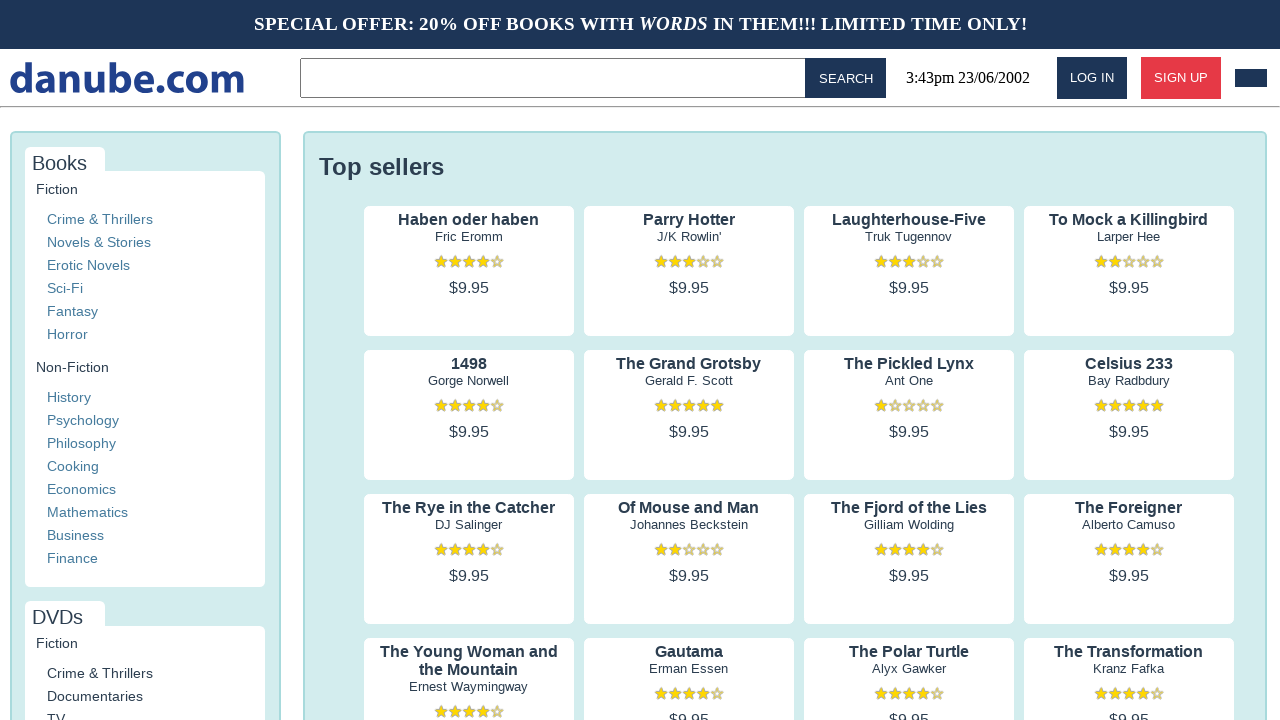

Waited for page to load (networkidle)
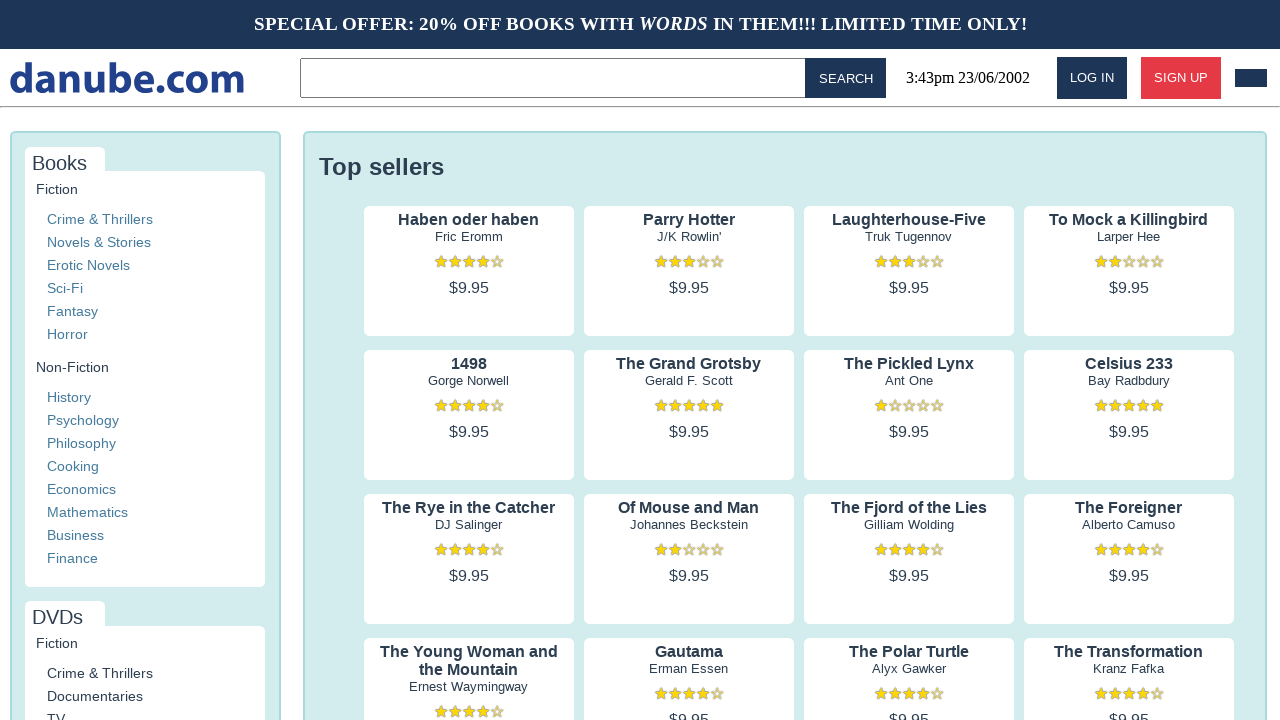

Navigated to shopping cart at (1251, 78) on #cart
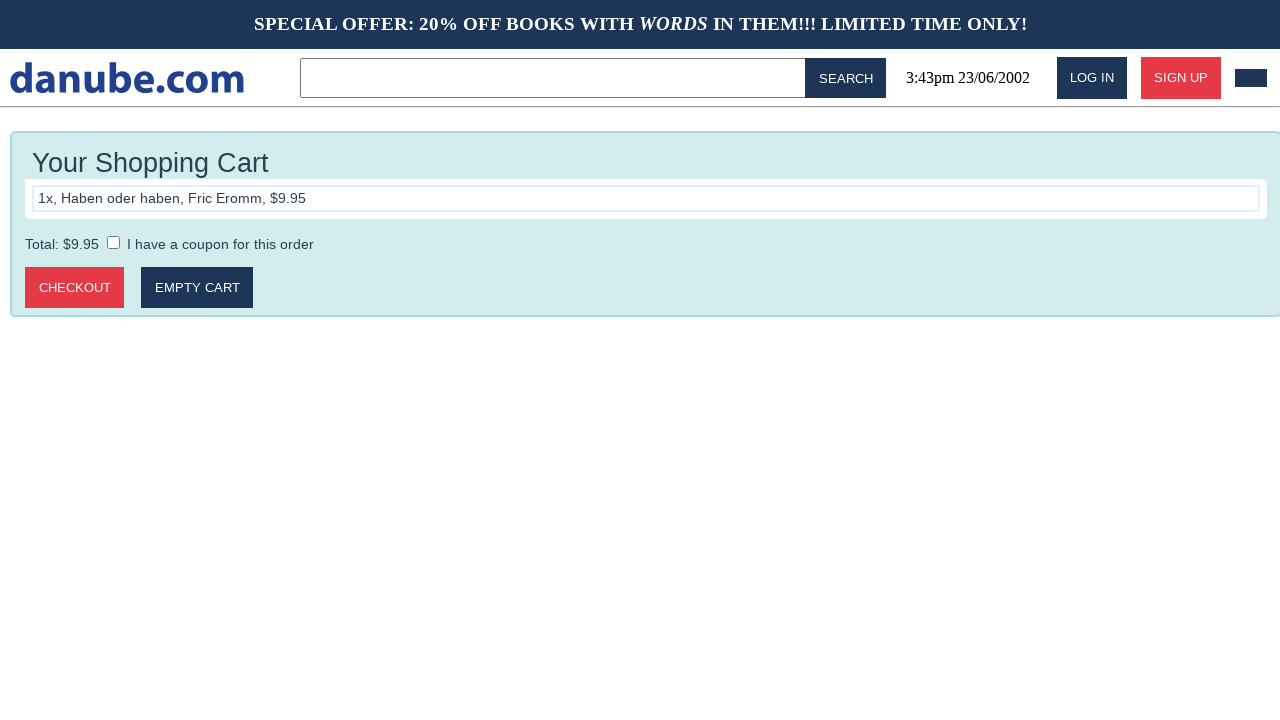

Proceeded to checkout from cart at (75, 288) on .cart > .call-to-action
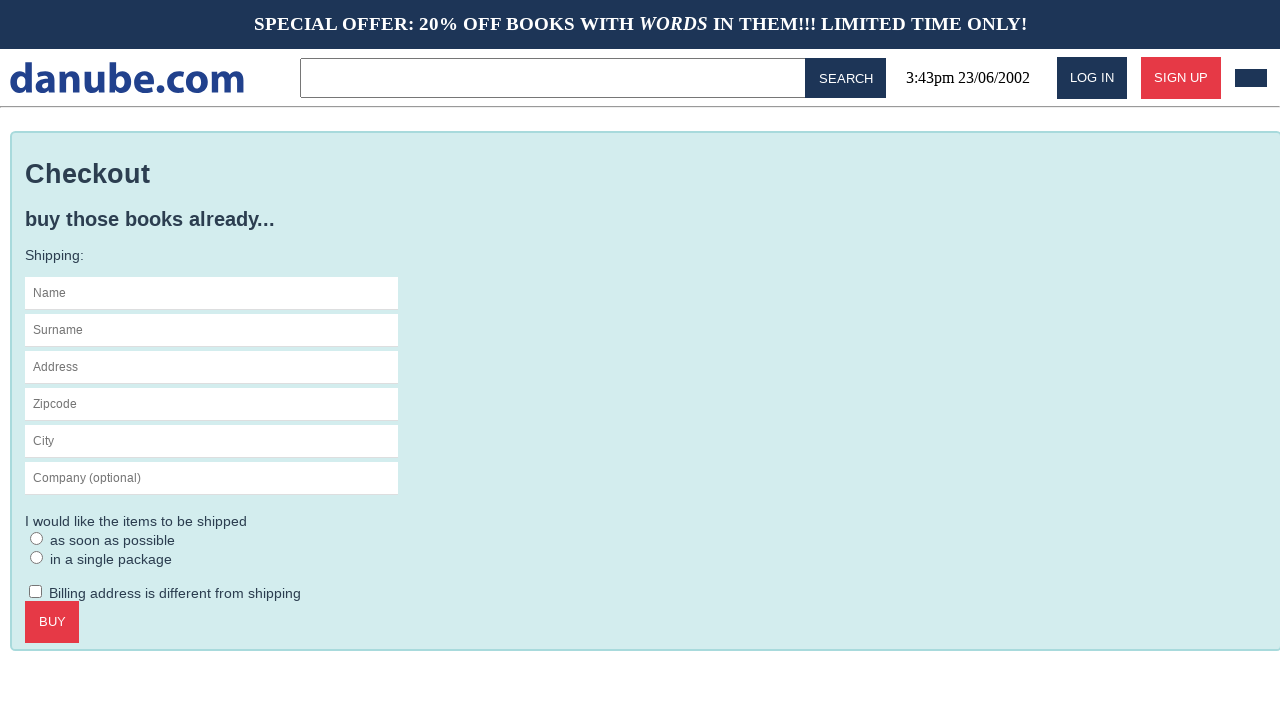

Clicked on name field in checkout form at (212, 293) on #s-name
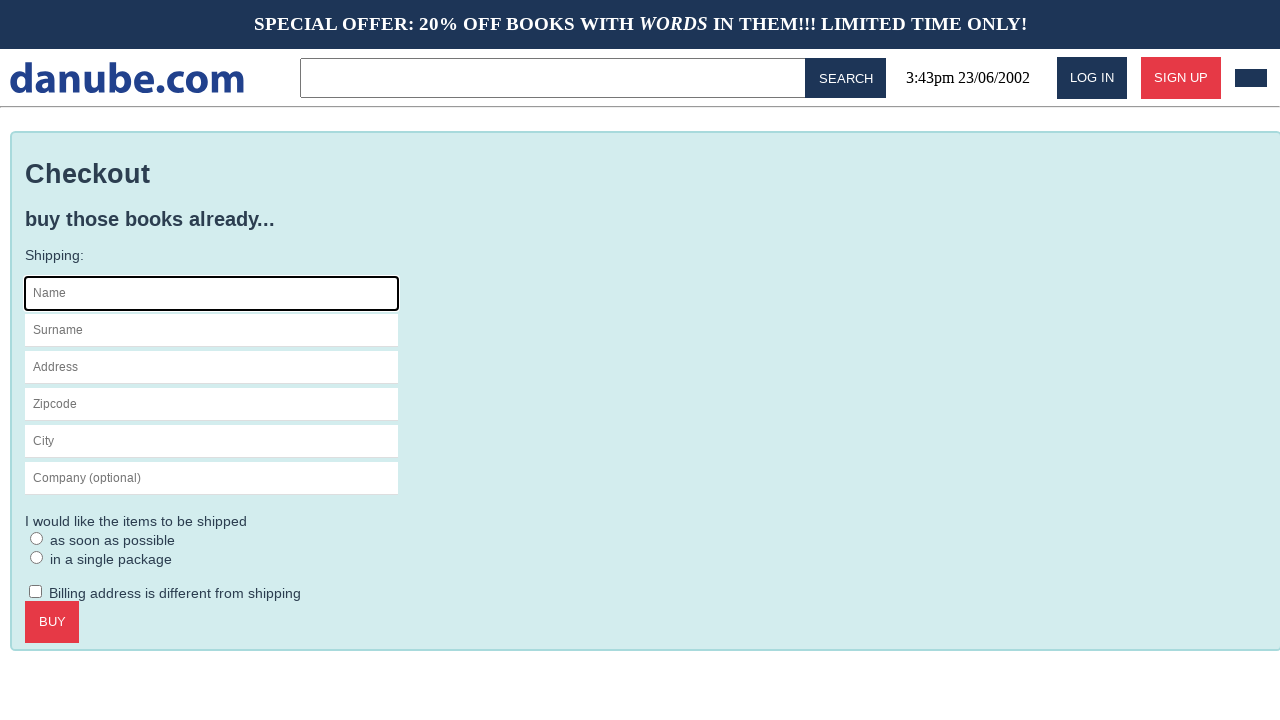

Filled in name field with 'Max' on #s-name
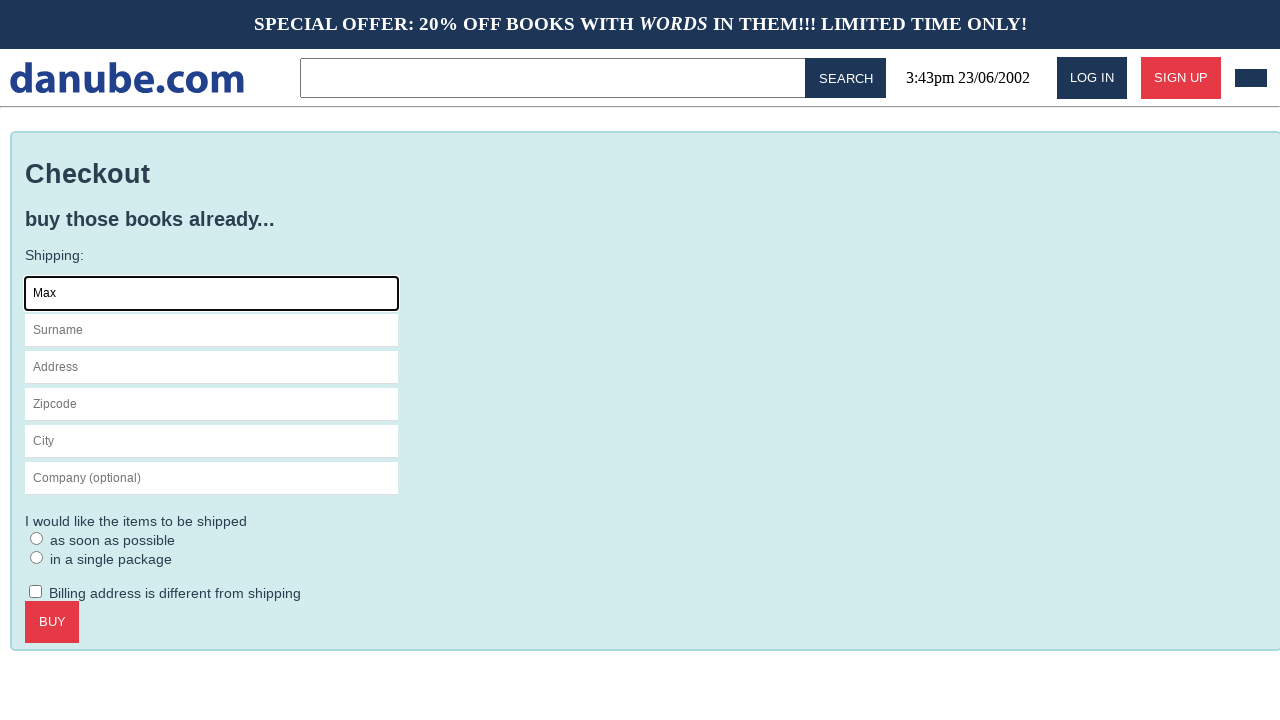

Filled in surname field with 'Mustermann' on #s-surname
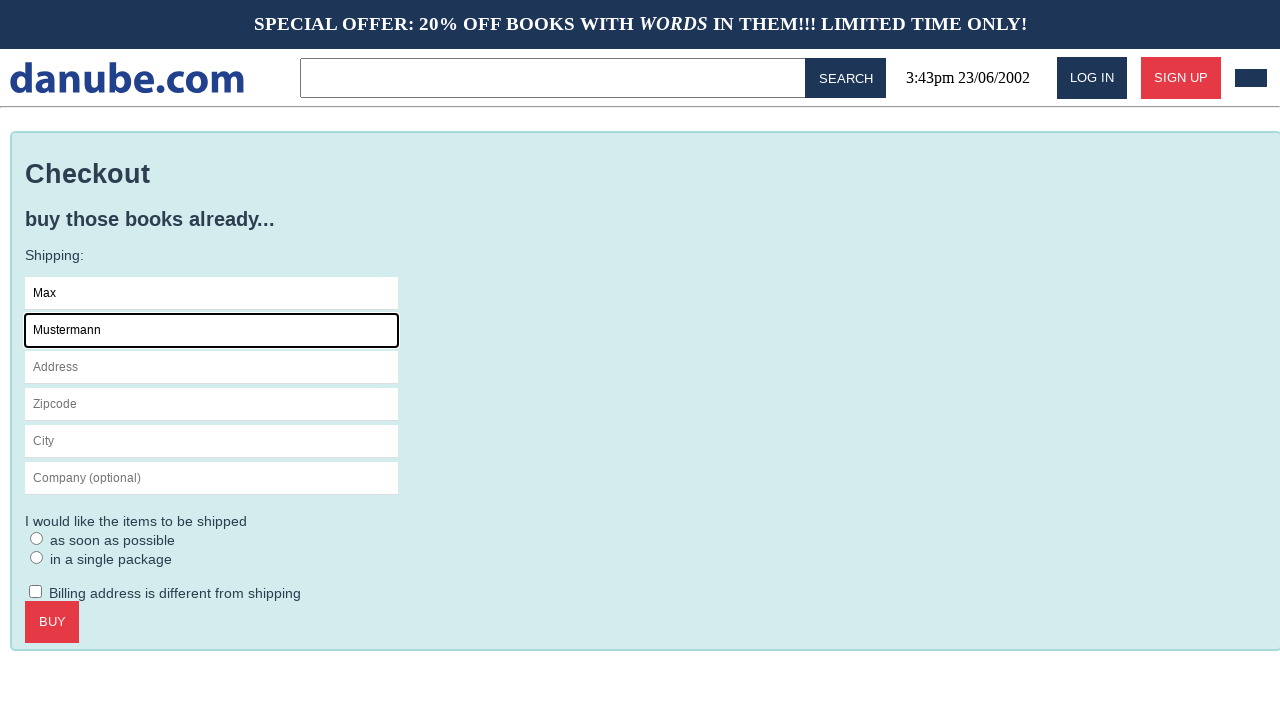

Filled in address field with 'Charlottenstr. 57' on #s-address
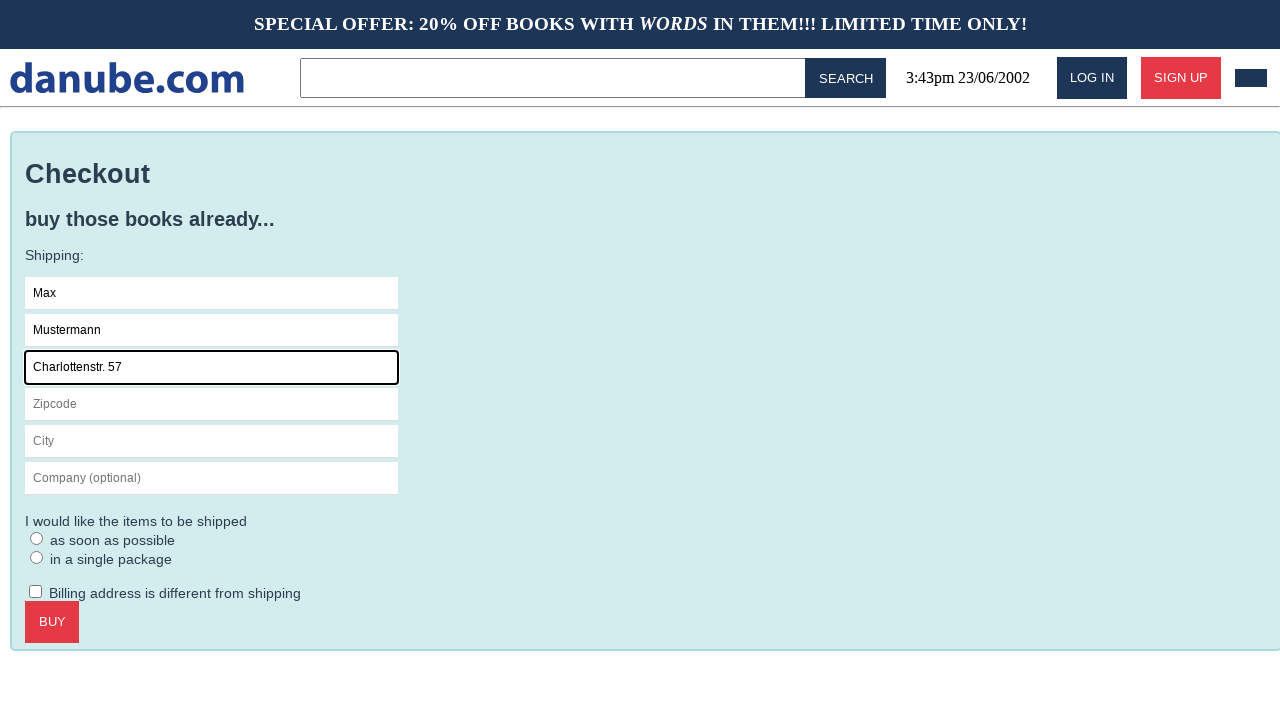

Filled in zipcode field with '10117' on #s-zipcode
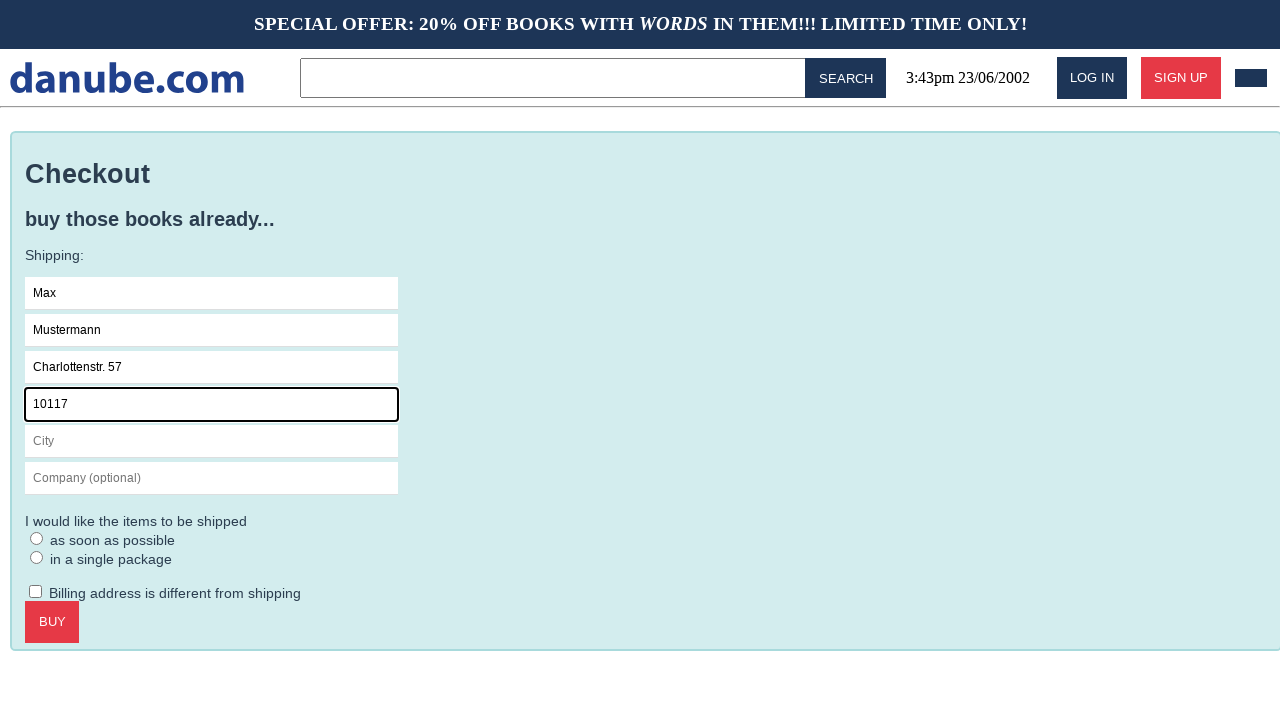

Filled in city field with 'Berlin' on #s-city
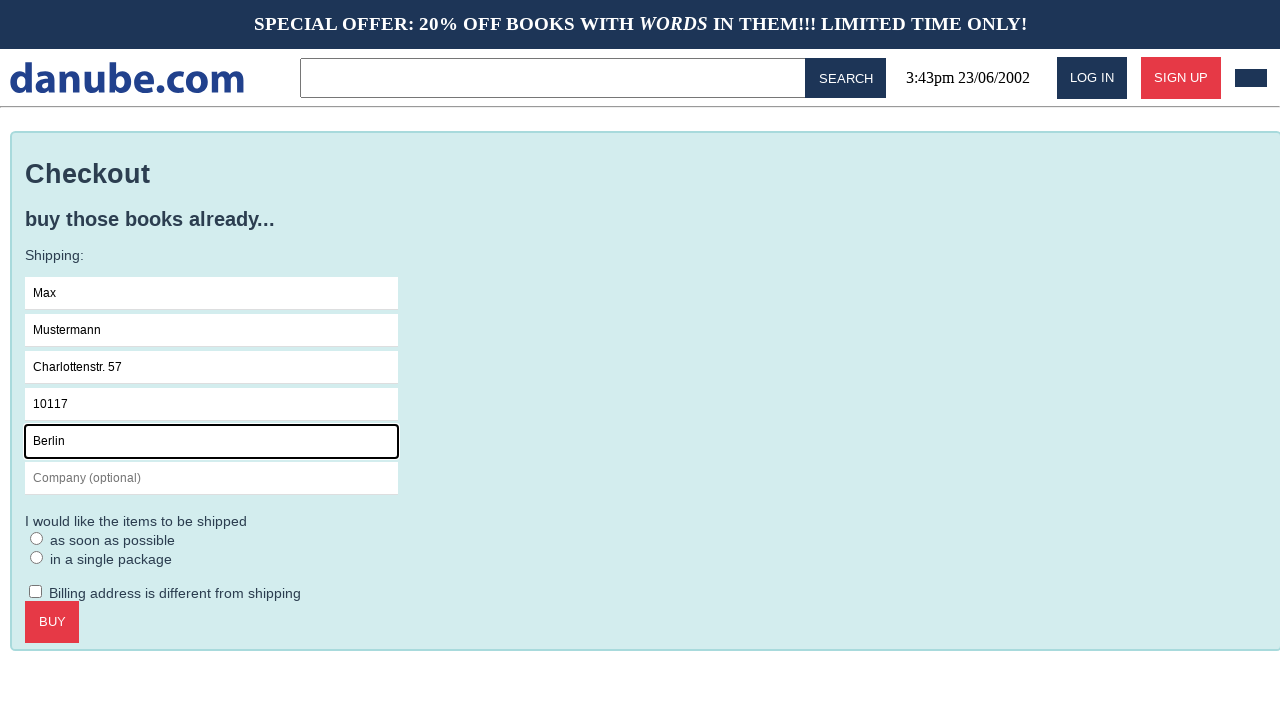

Filled in company field with 'Firma GmbH' on #s-company
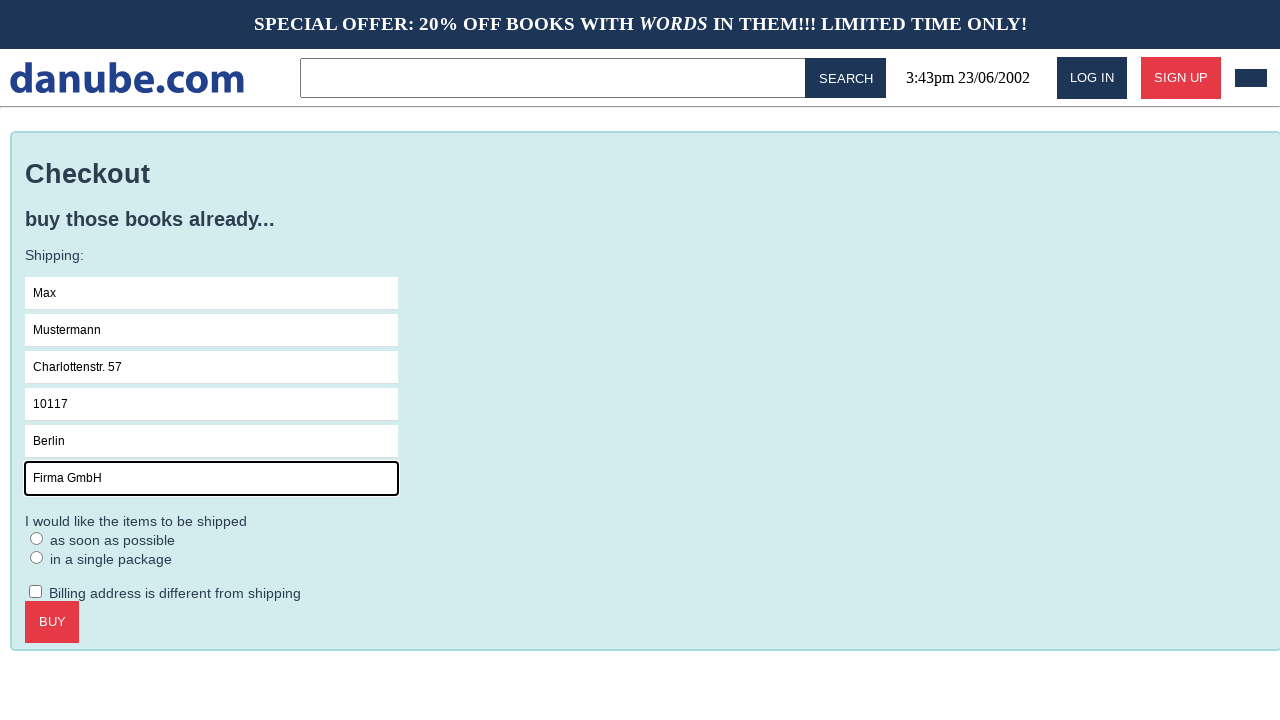

Clicked on checkout form at (646, 439) on .checkout > form
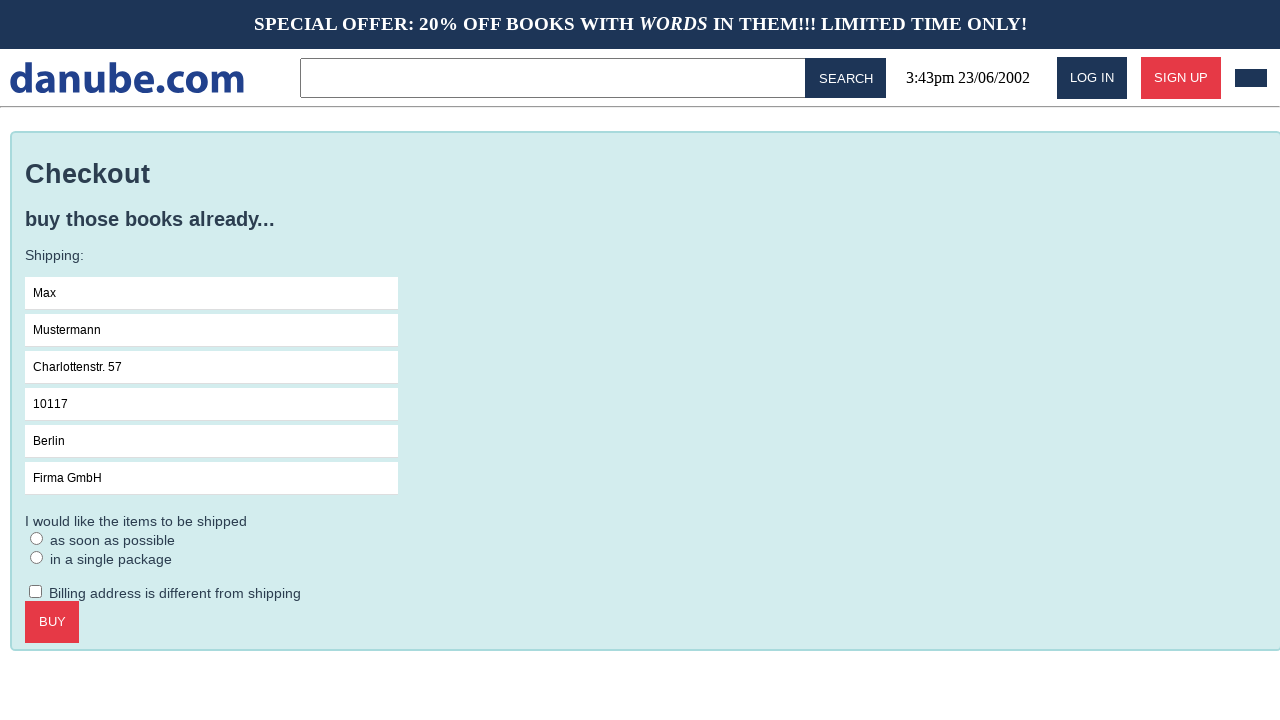

Selected ASAP delivery option at (37, 538) on #asap
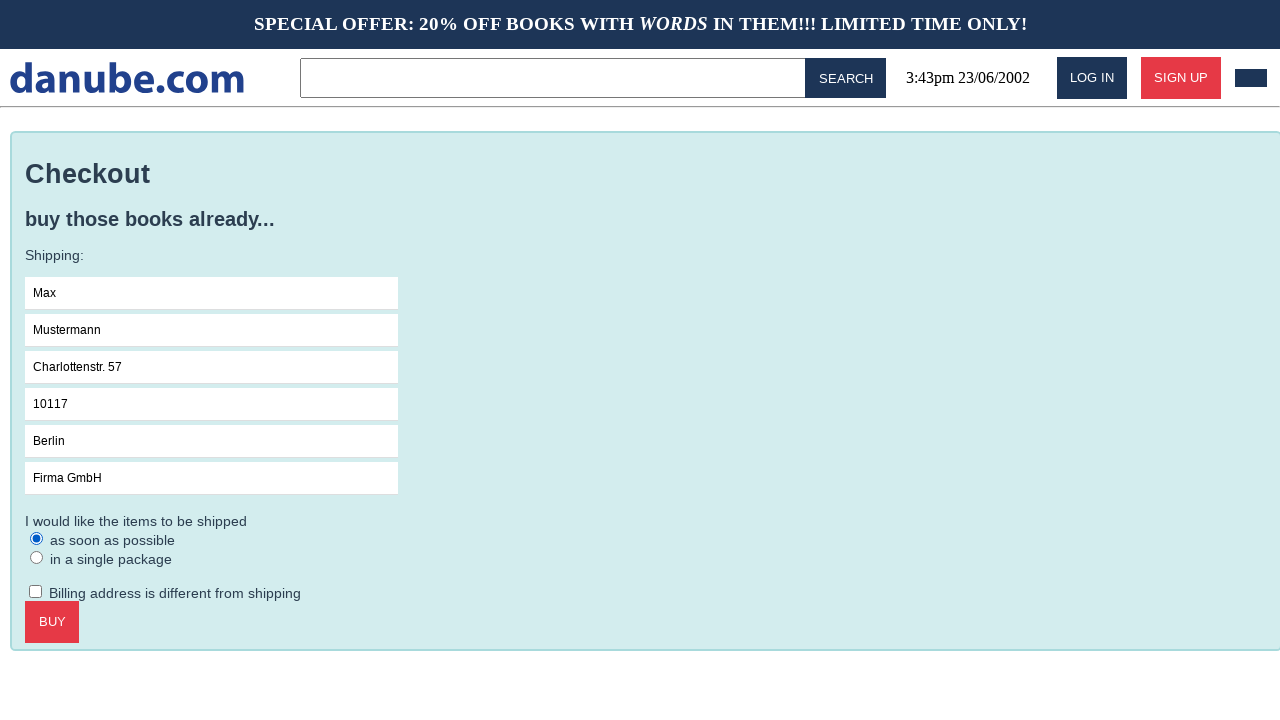

Confirmed checkout order at (52, 622) on .checkout > .call-to-action
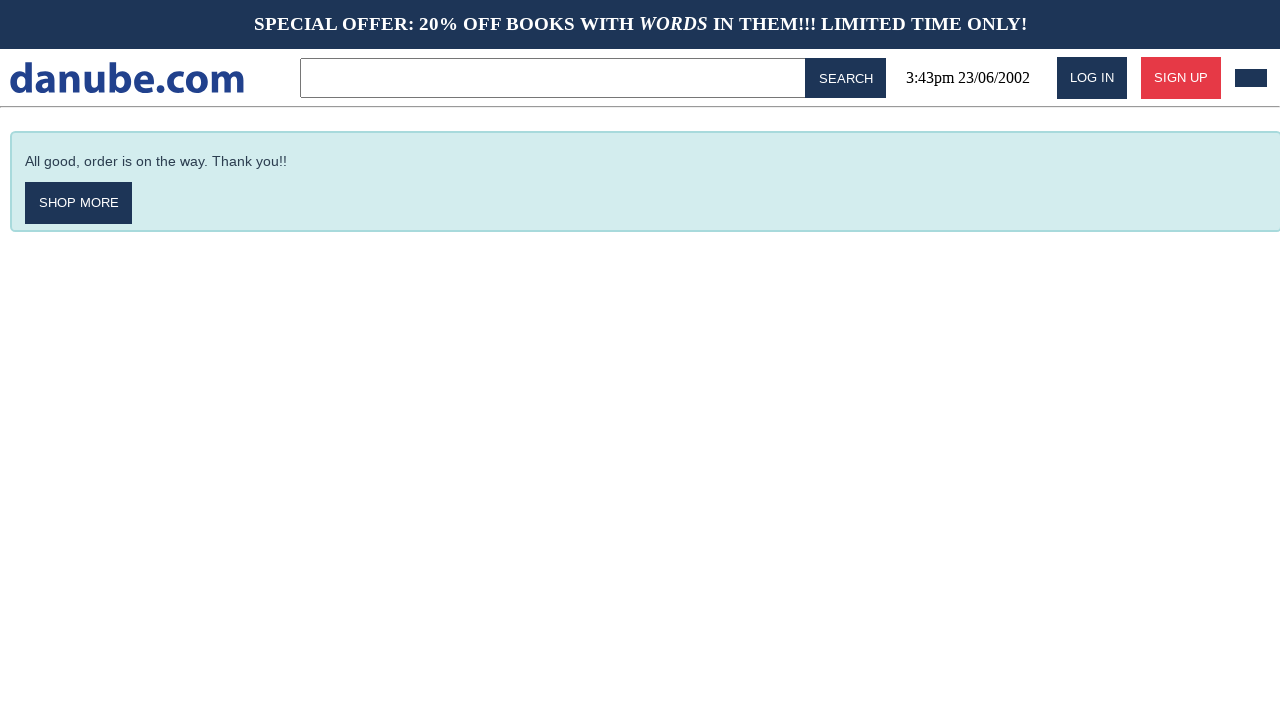

Order confirmation message appeared
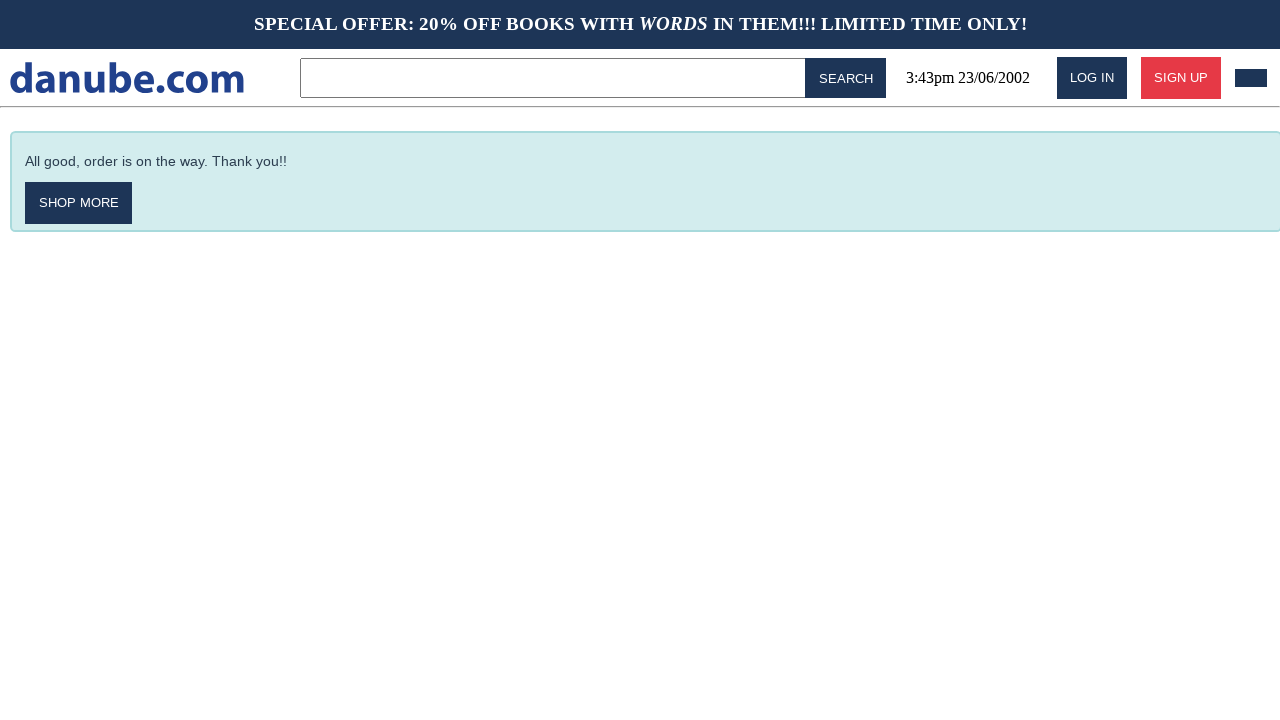

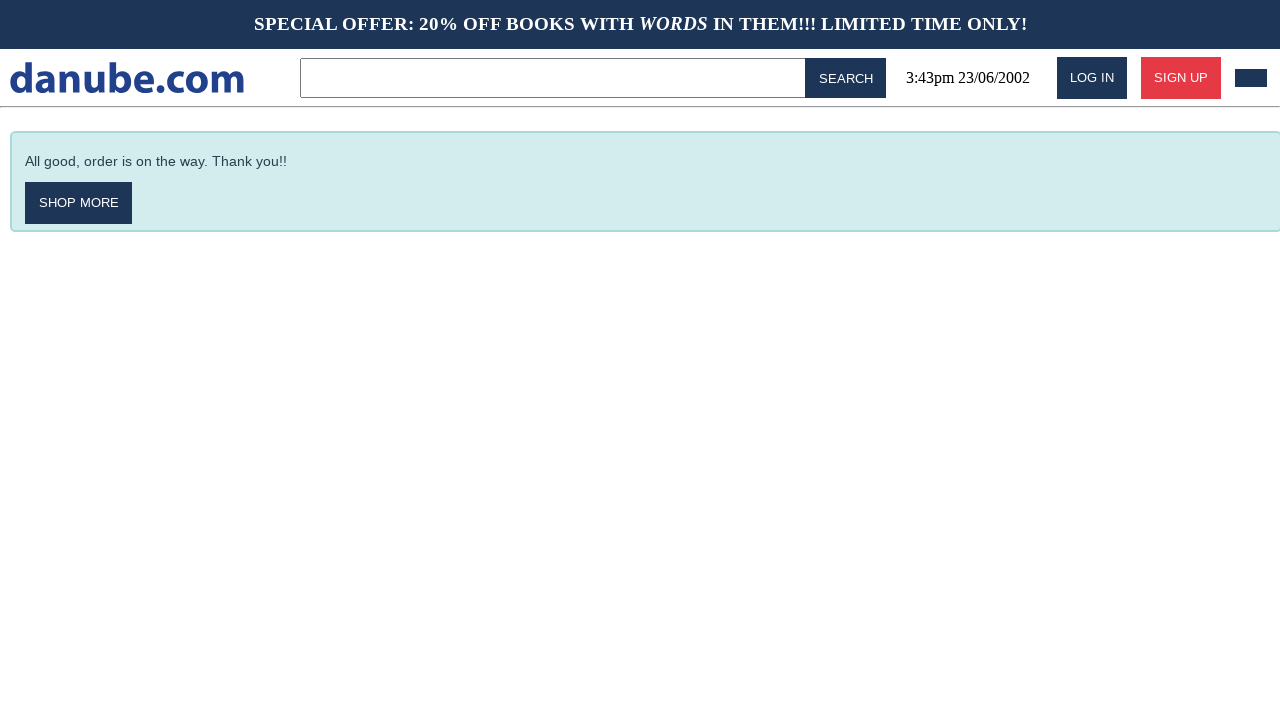